Tests pagination functionality by clicking through page numbers 1-3 and verifying that the correct text appears on each page

Starting URL: https://bonigarcia.dev/selenium-webdriver-java/navigation1.html

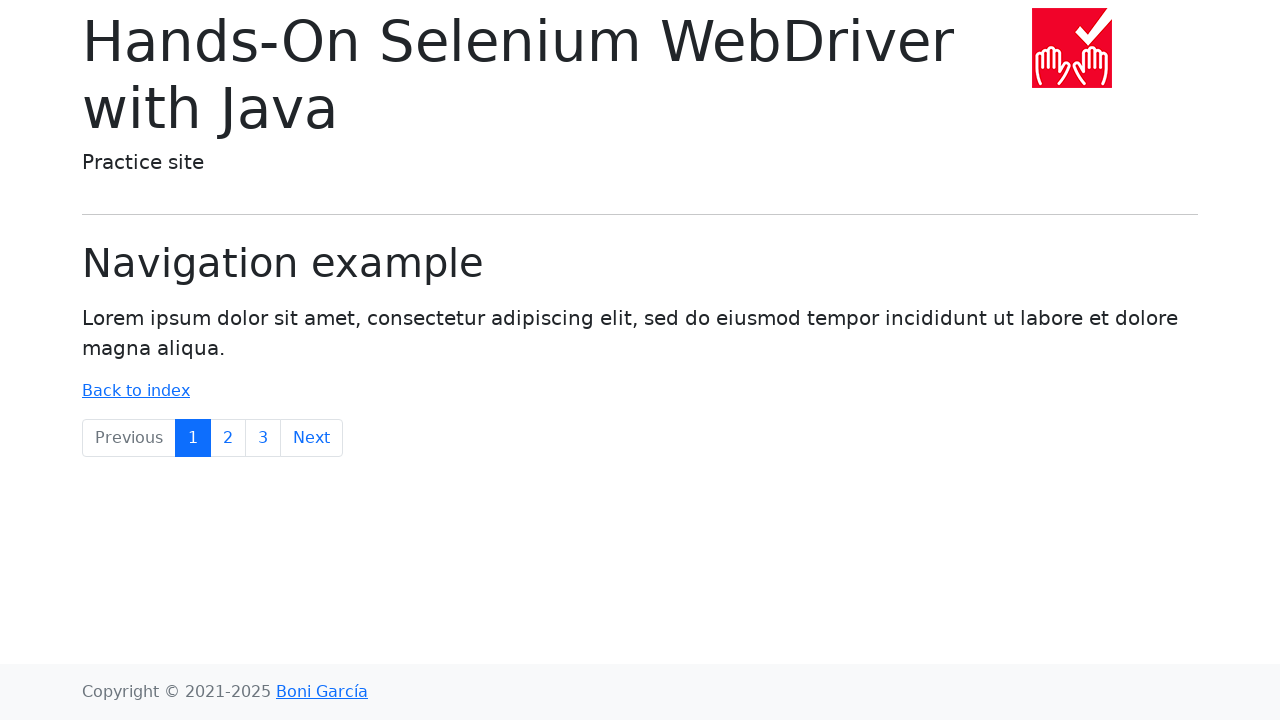

Clicked on page number 1 at (193, 438) on //a[text()='1']
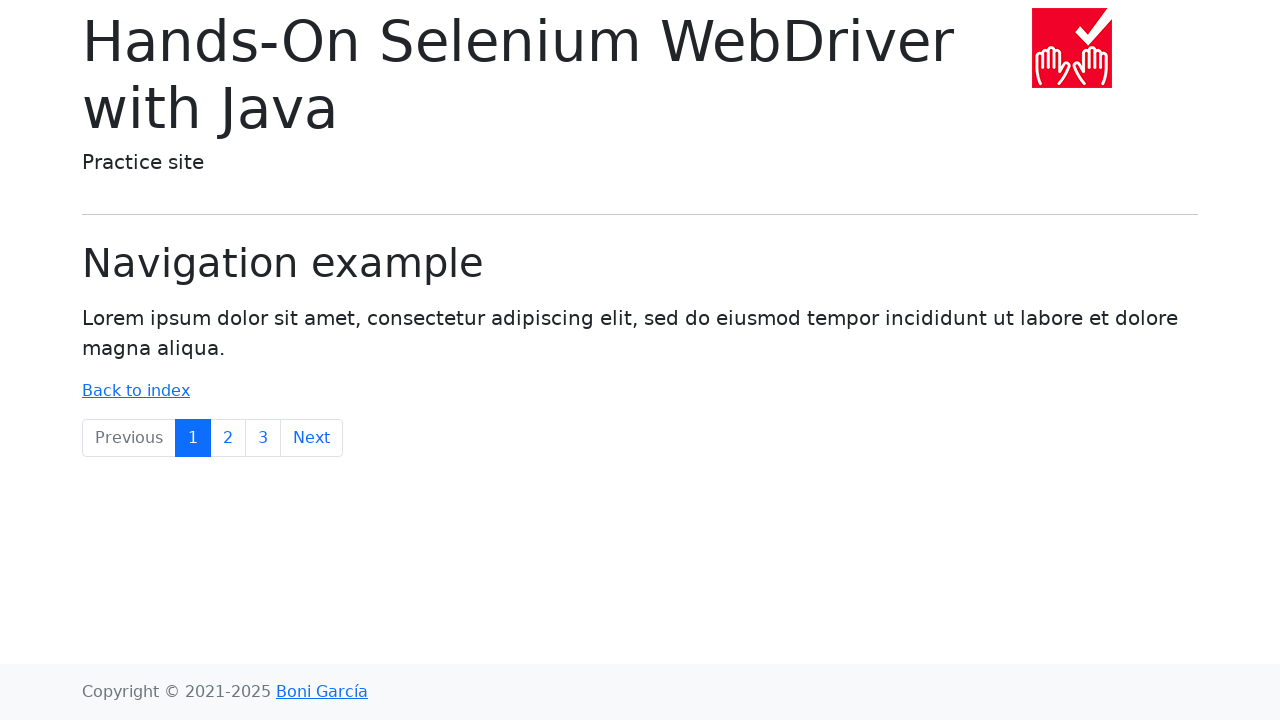

Waited for page 1 content to load
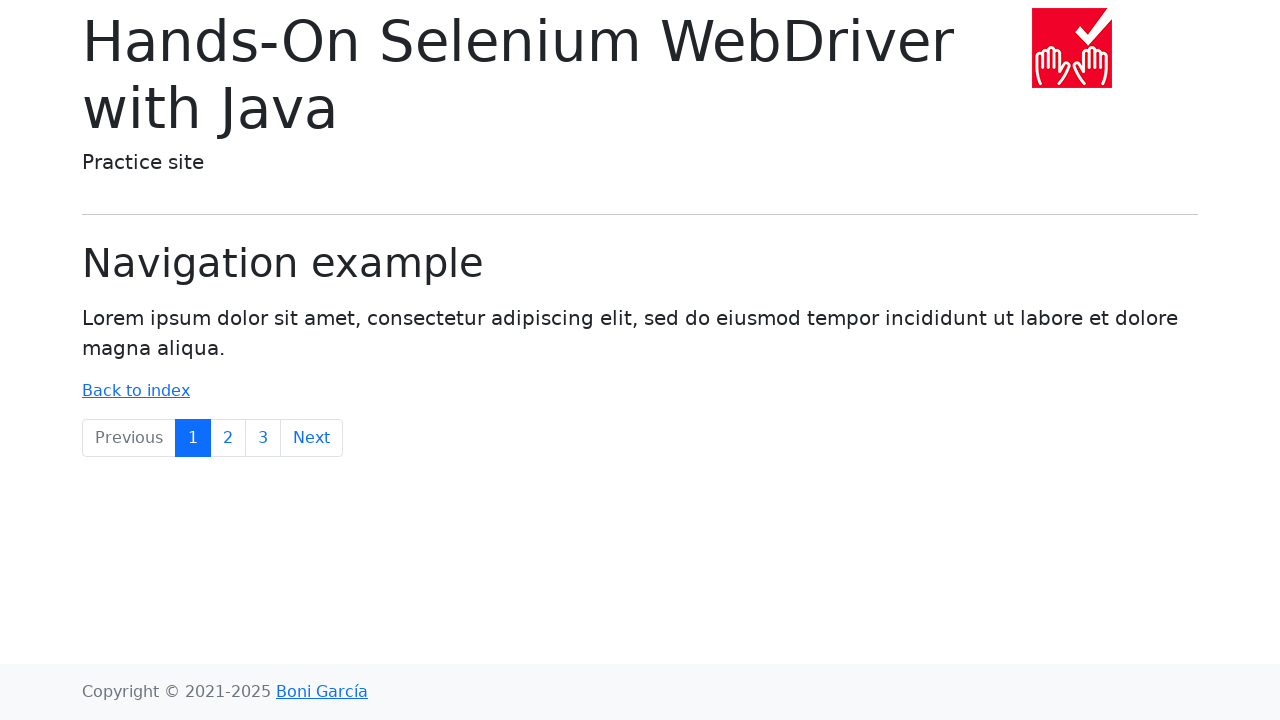

Retrieved paragraph text from page 1
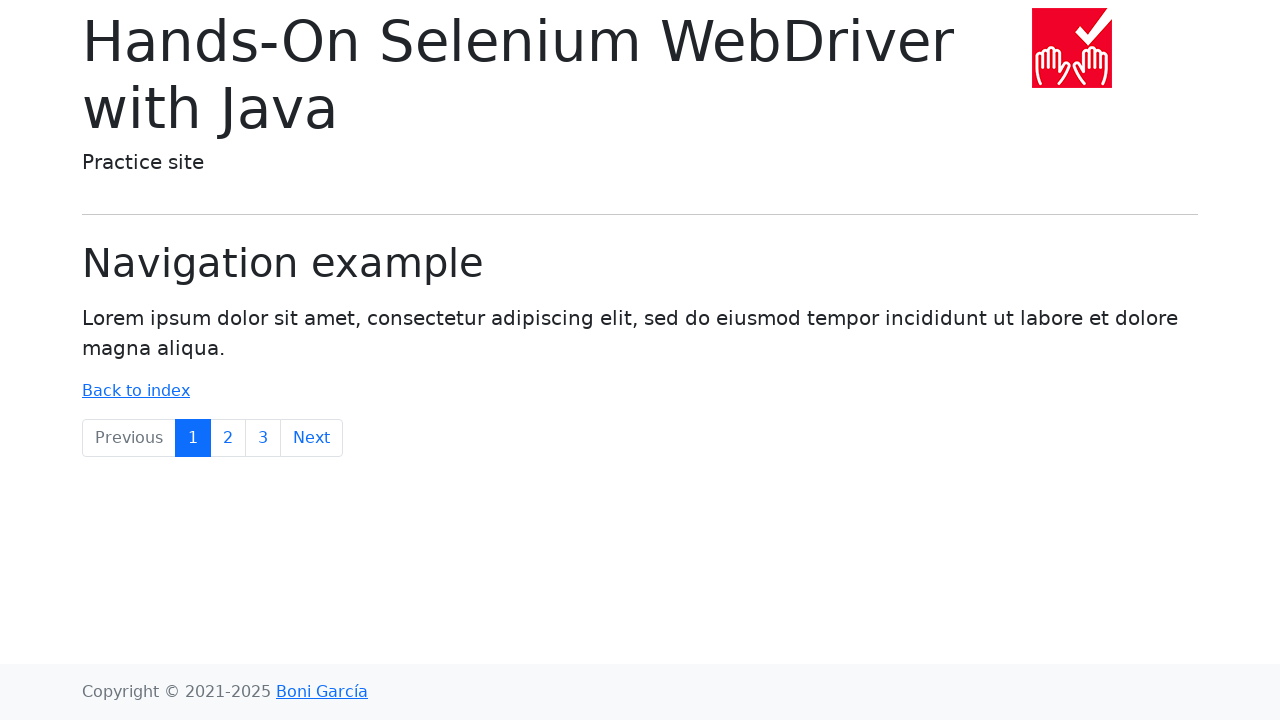

Verified expected text 'Lorem ipsum dolor sit amet' is present on page 1
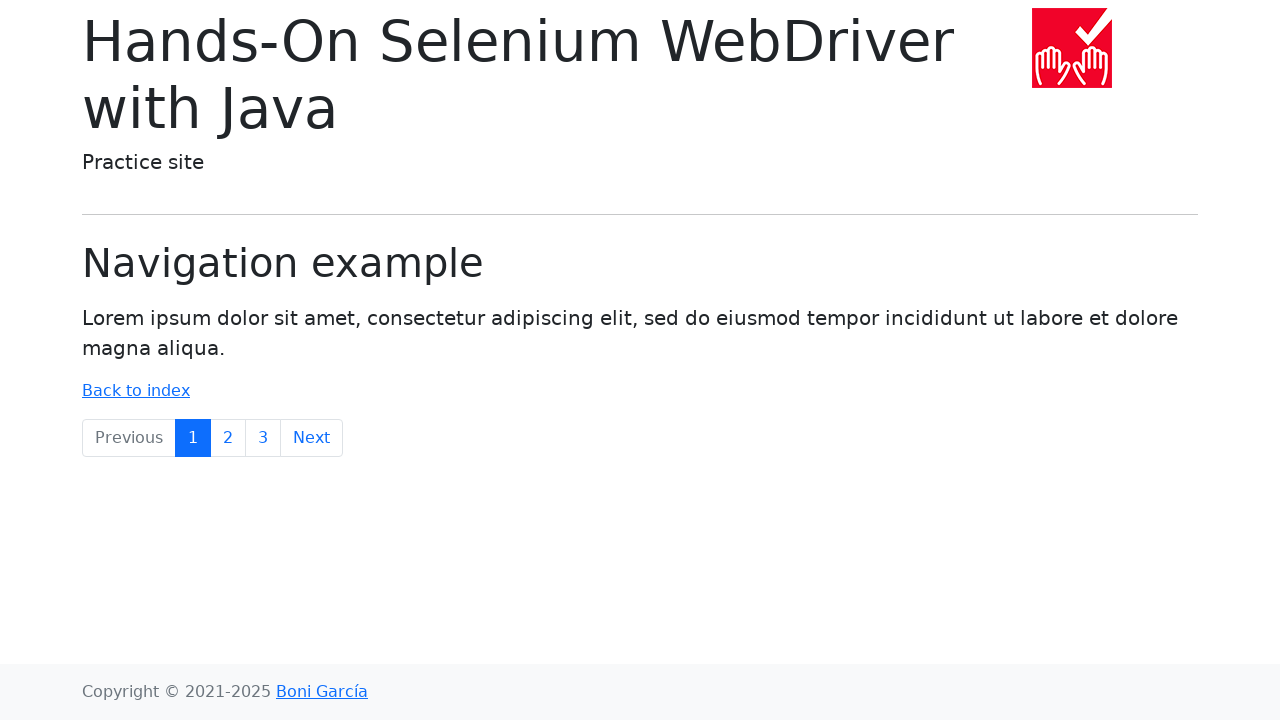

Clicked on page number 2 at (228, 438) on //a[text()='2']
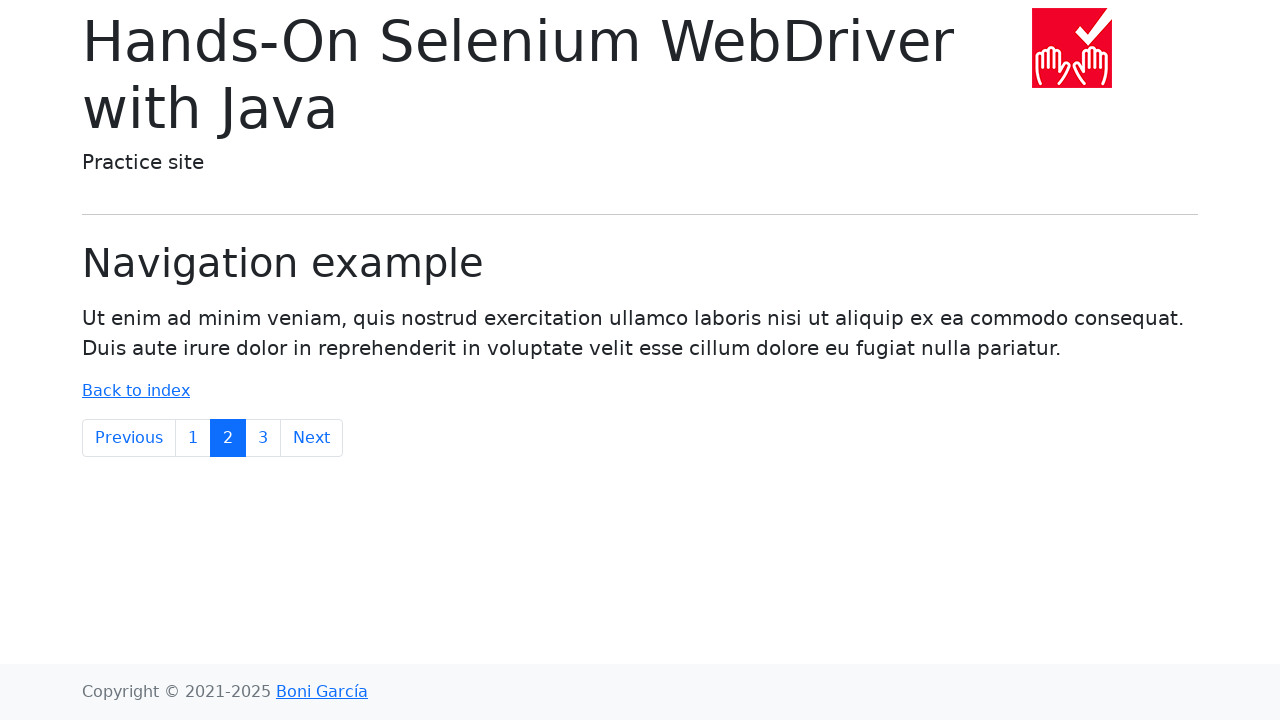

Waited for page 2 content to load
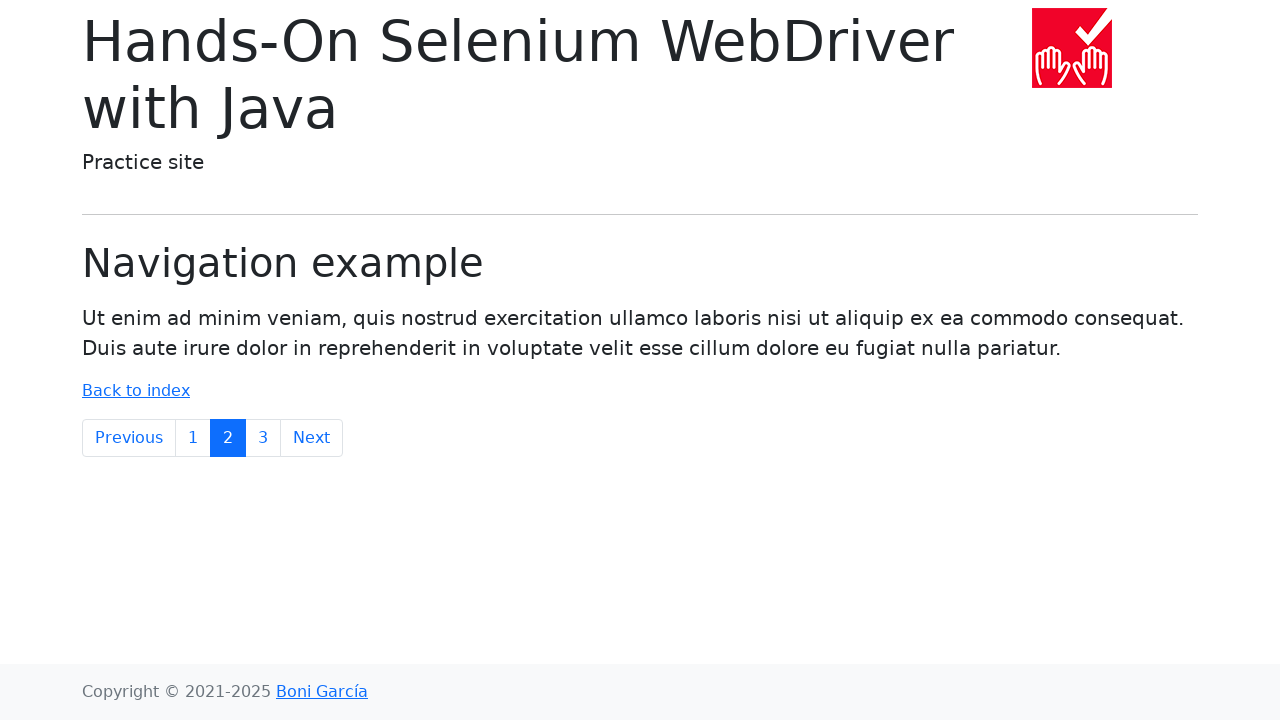

Retrieved paragraph text from page 2
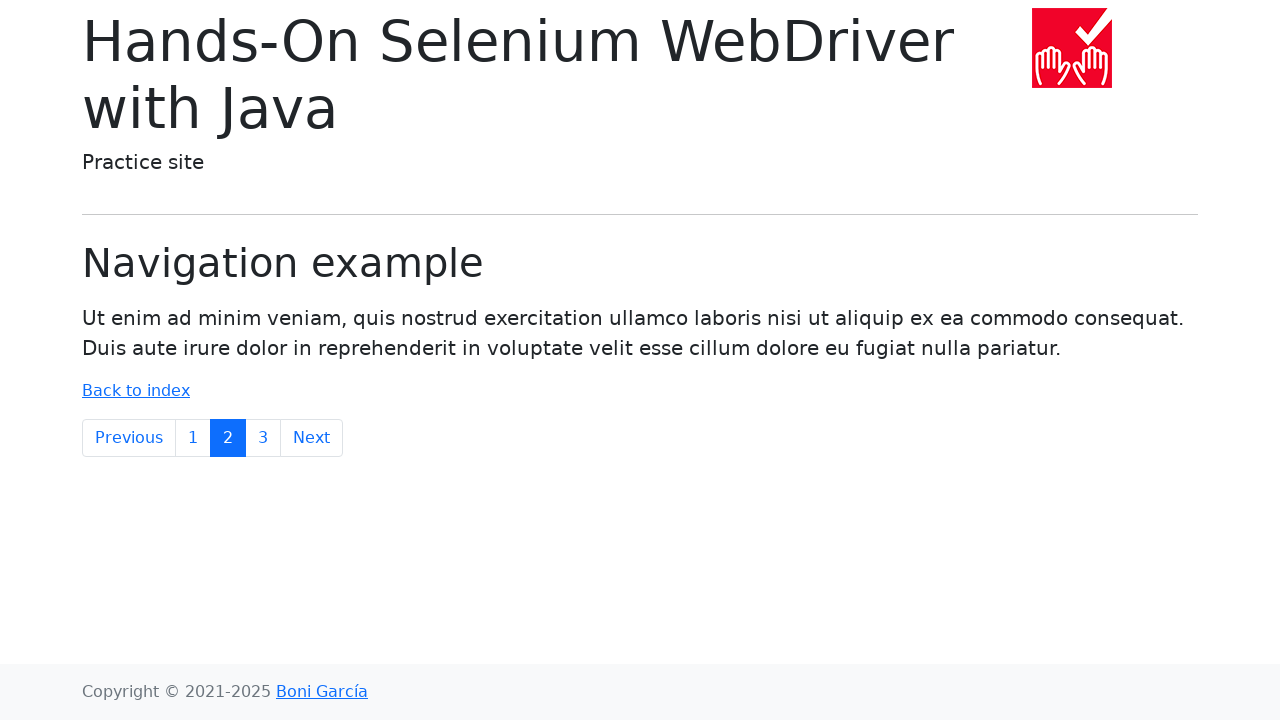

Verified expected text 'Ut enim ad minim veniam' is present on page 2
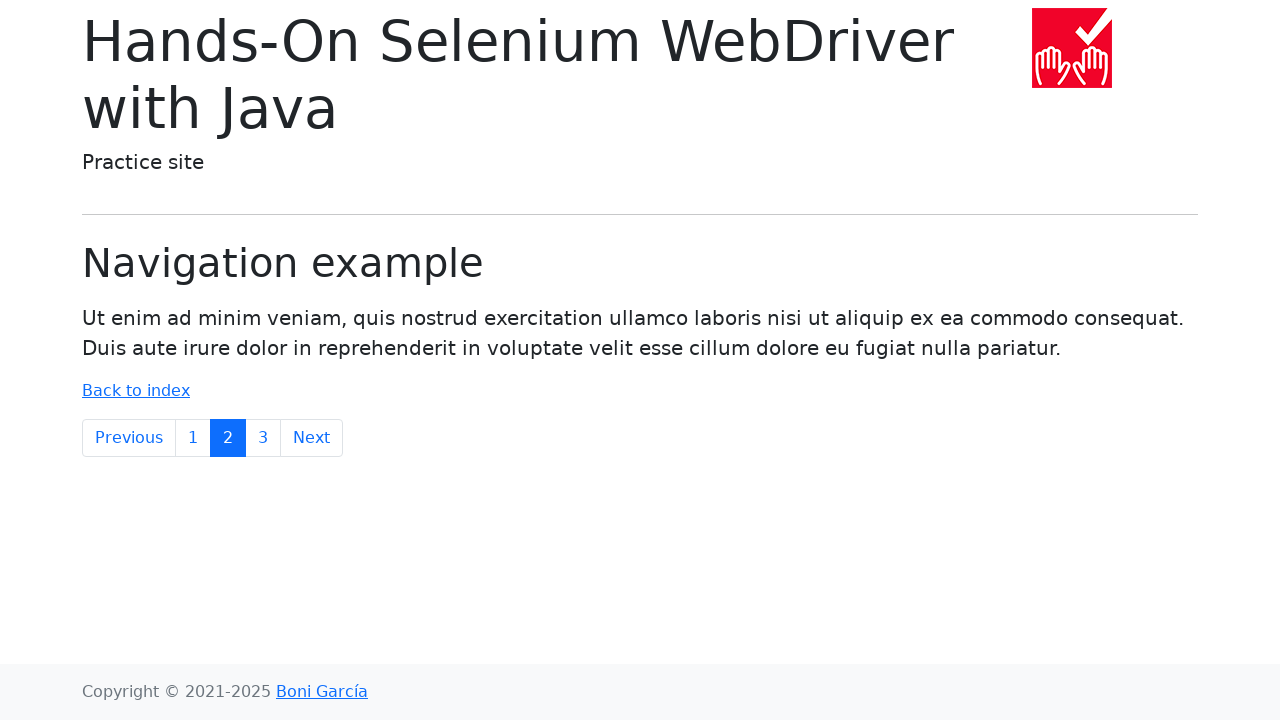

Clicked on page number 3 at (263, 438) on //a[text()='3']
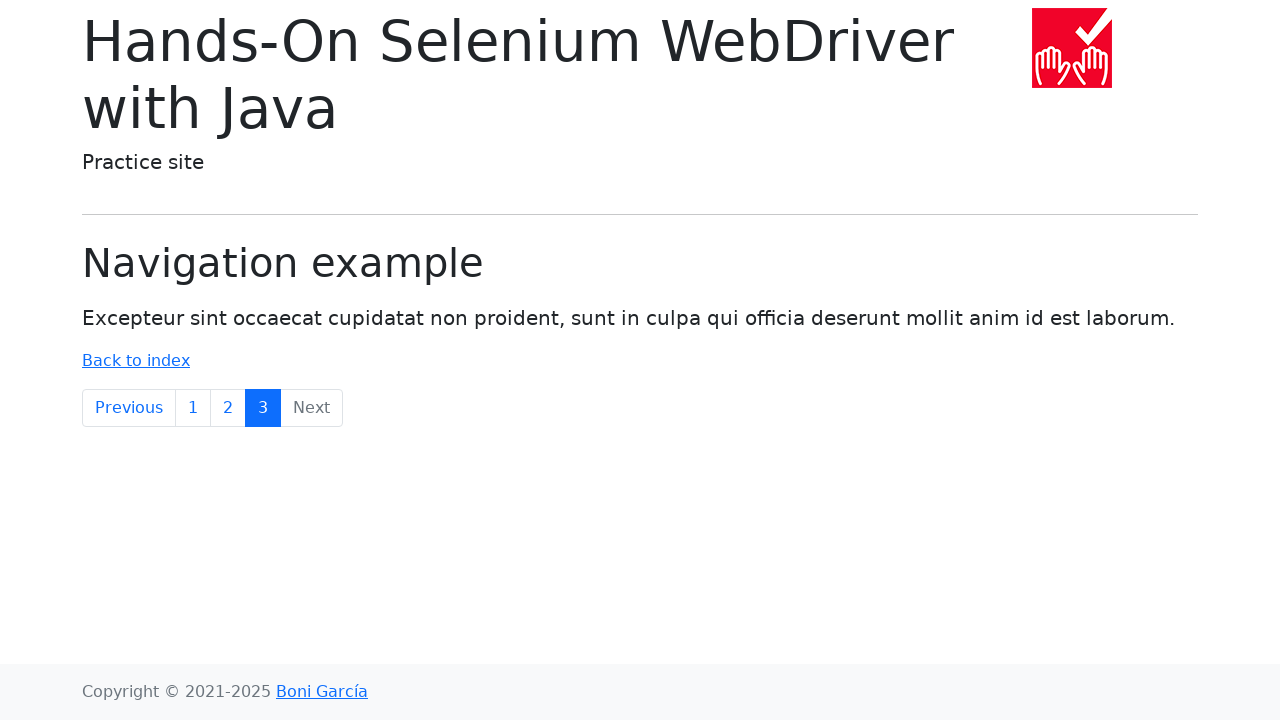

Waited for page 3 content to load
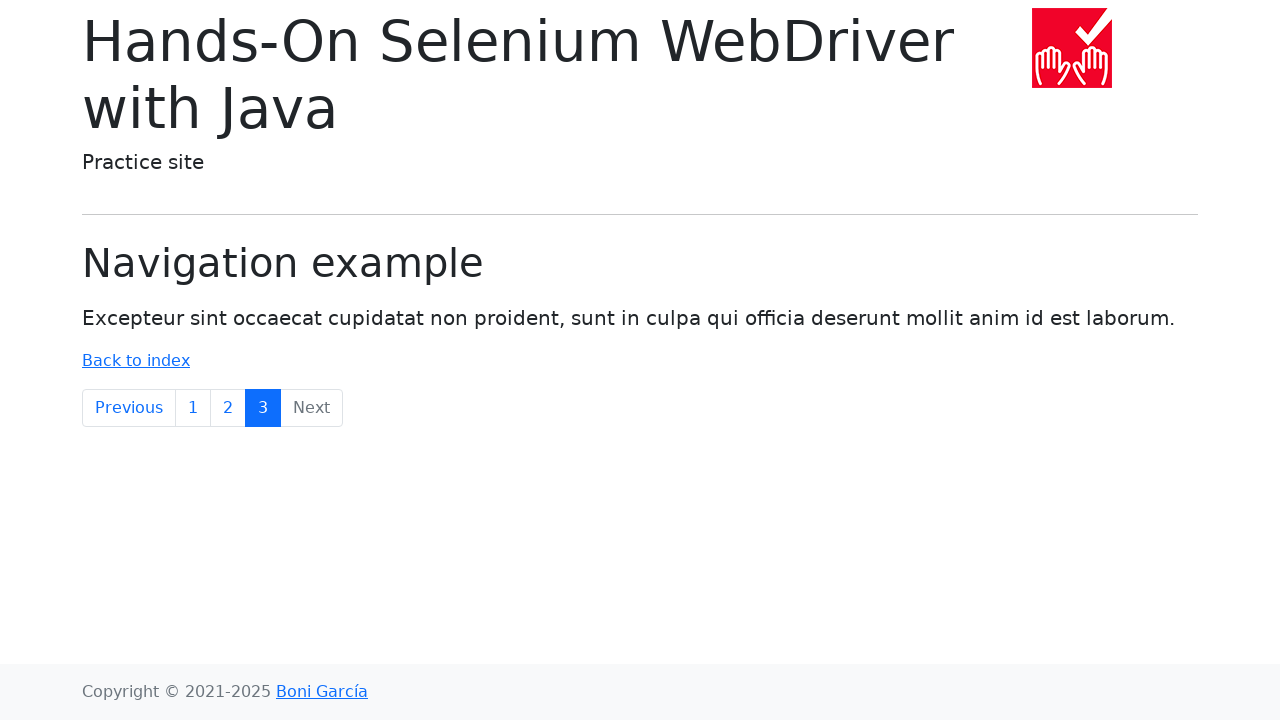

Retrieved paragraph text from page 3
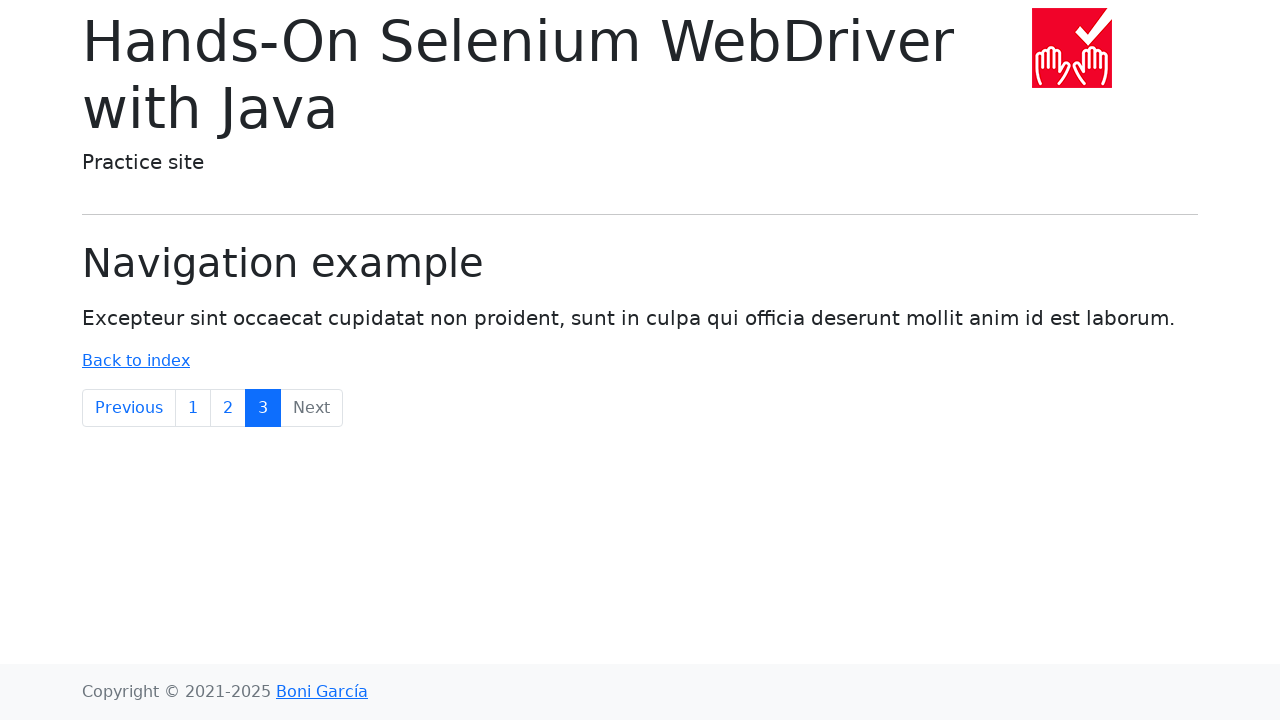

Verified expected text 'Excepteur sint occaecat cupidatat non proident' is present on page 3
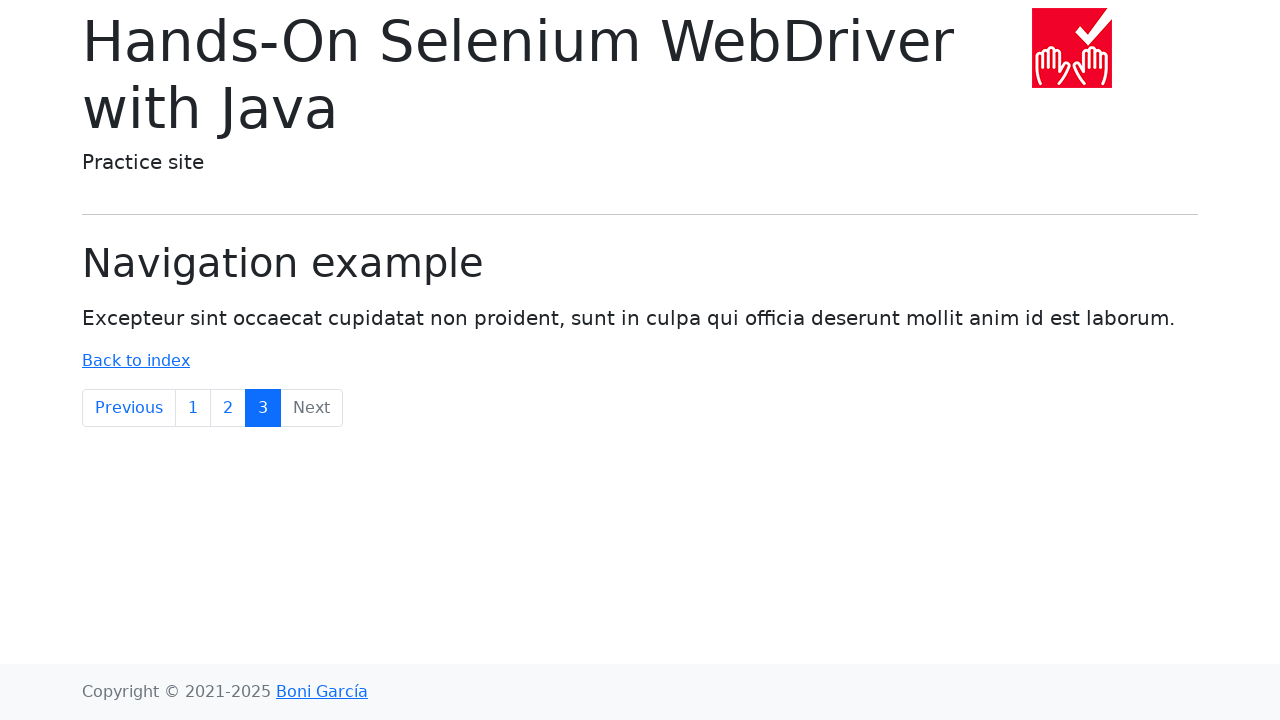

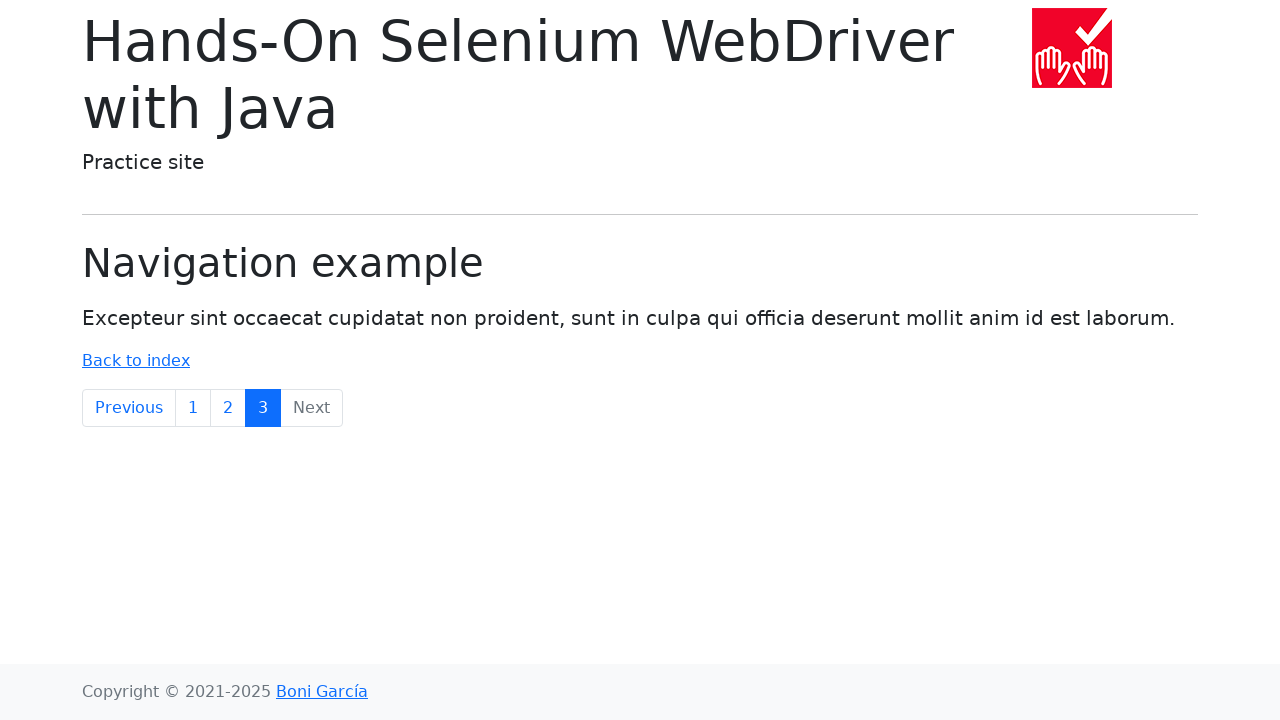